Tests a calculator application by entering two numbers (1 and 2) in the input fields and clicking the calculate button to verify the calculator functionality works.

Starting URL: http://juliemr.github.io/protractor-demo/

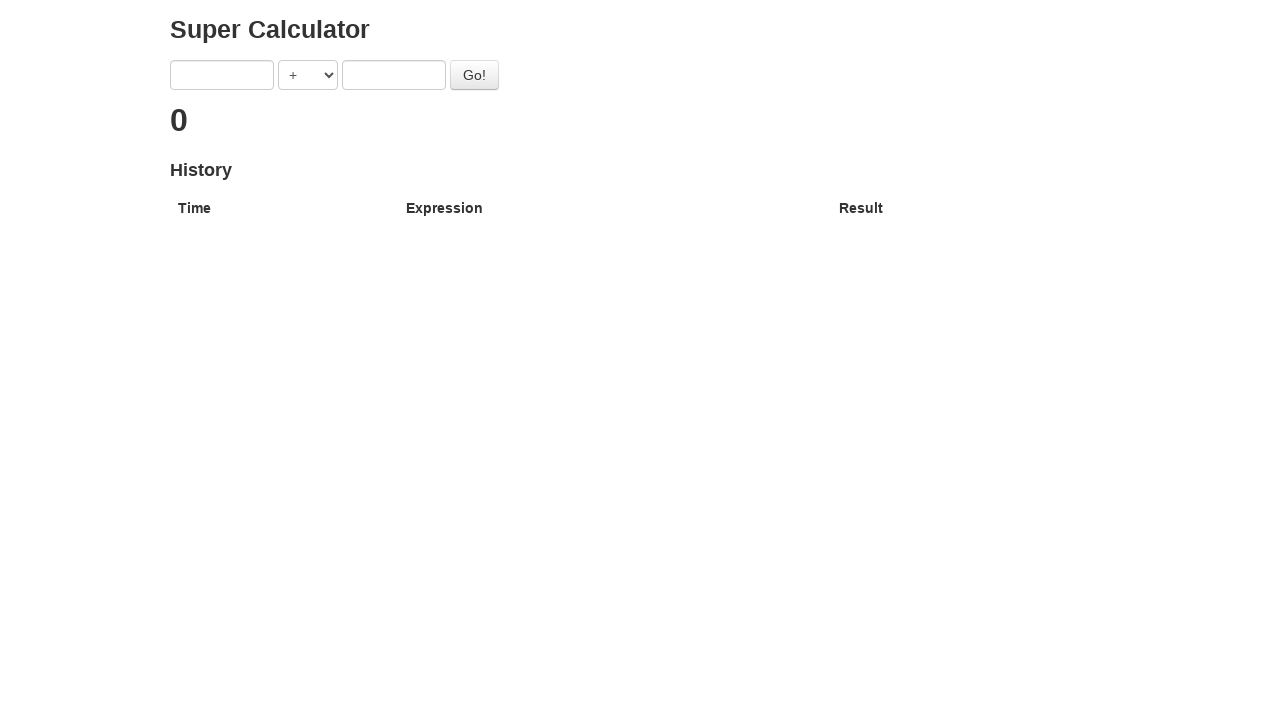

Waited for page to load (domcontentloaded)
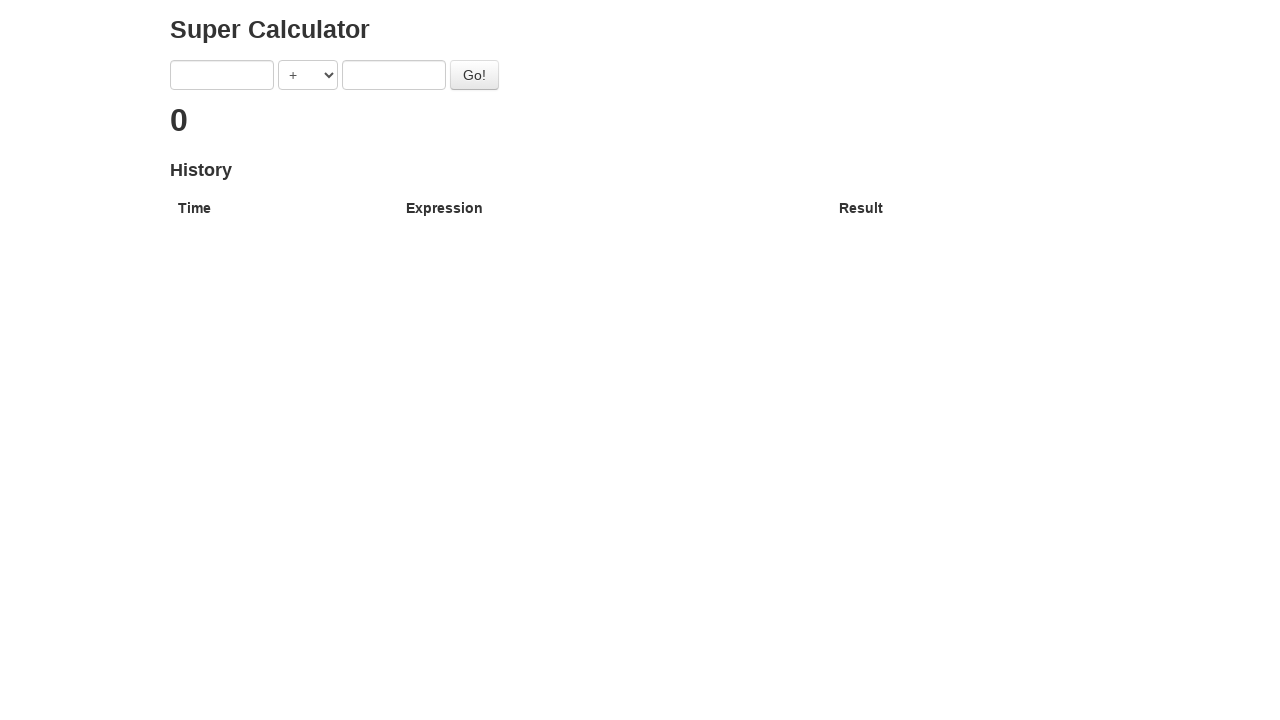

Filled first input field with '1' on [ng-model='first']
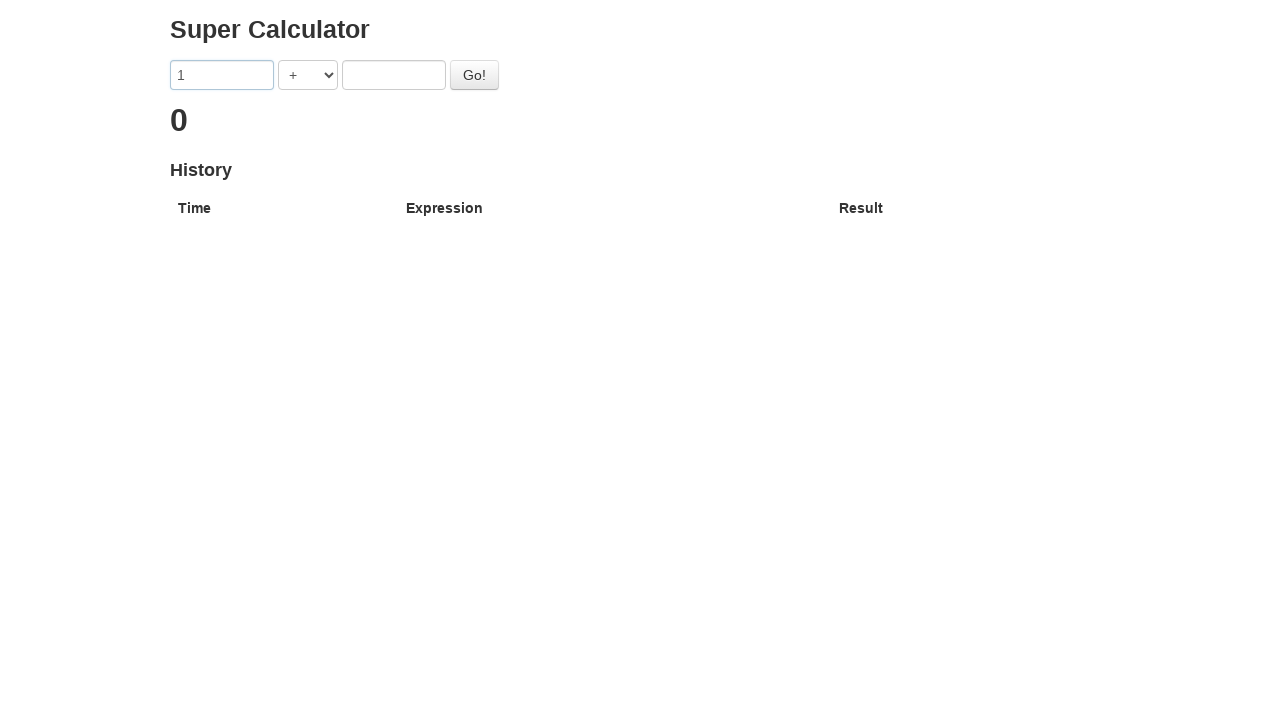

Filled second input field with '2' on [ng-model='second']
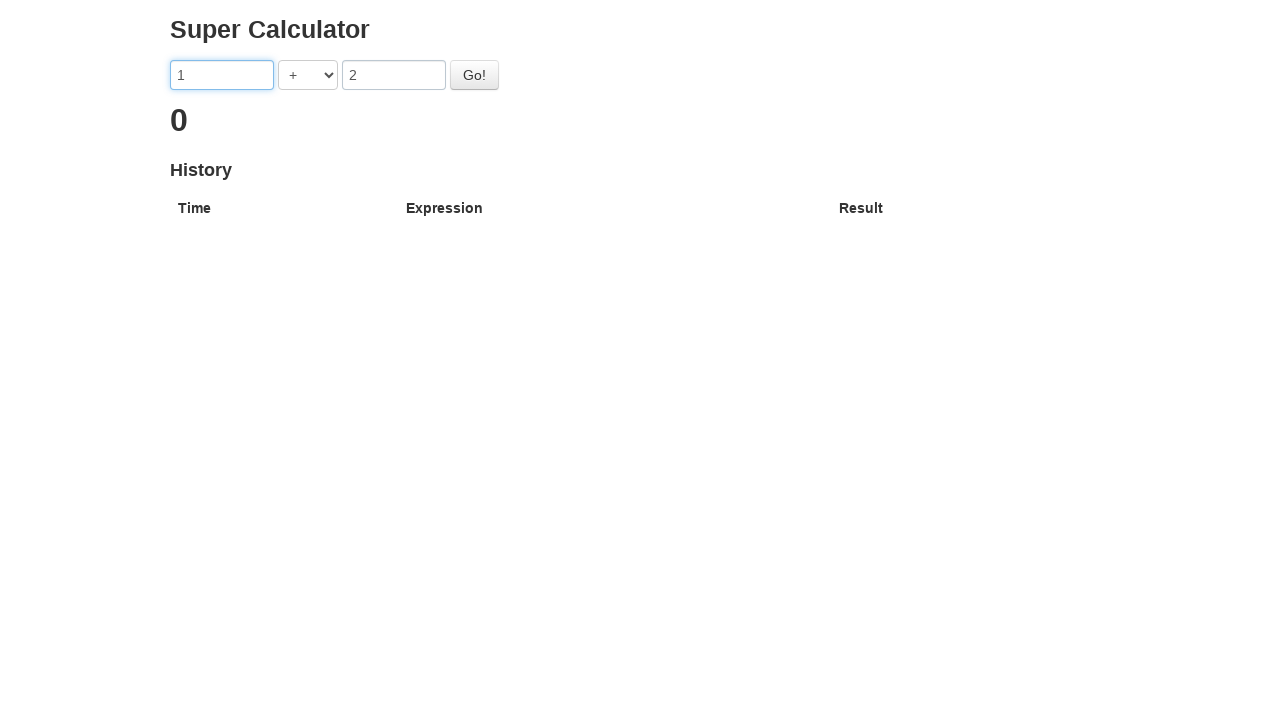

Clicked the Go button to calculate at (474, 75) on #gobutton
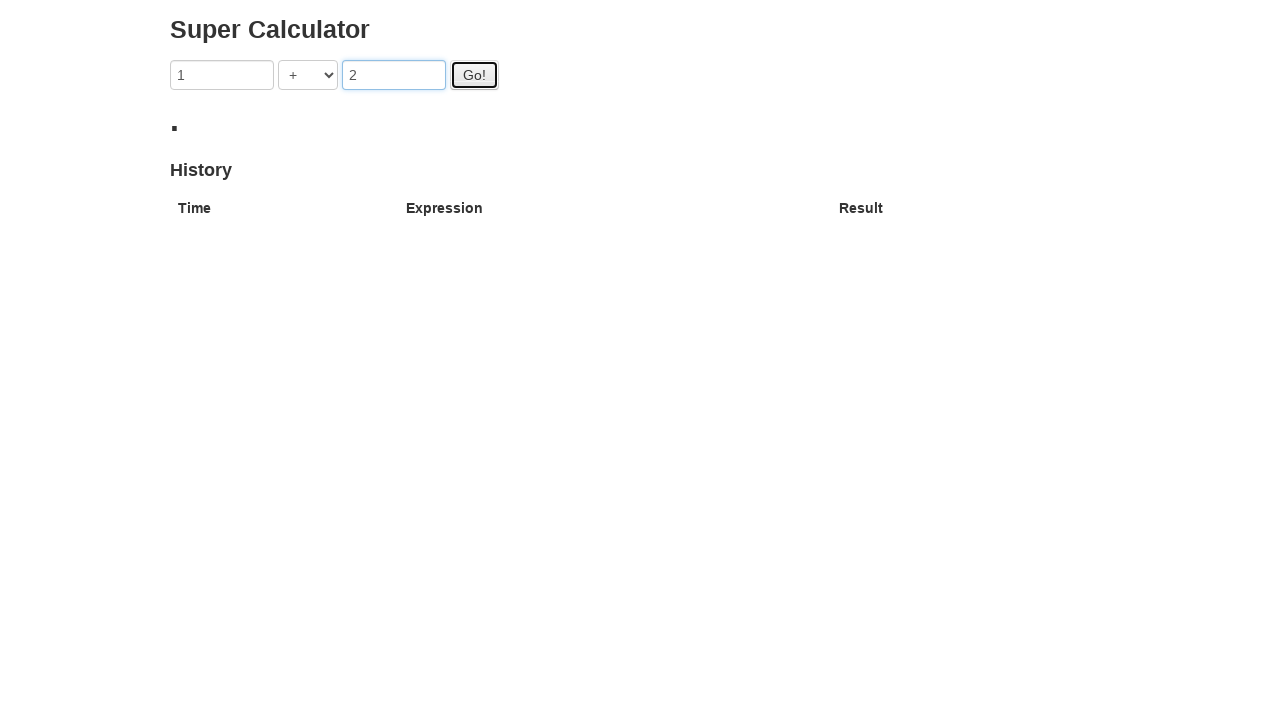

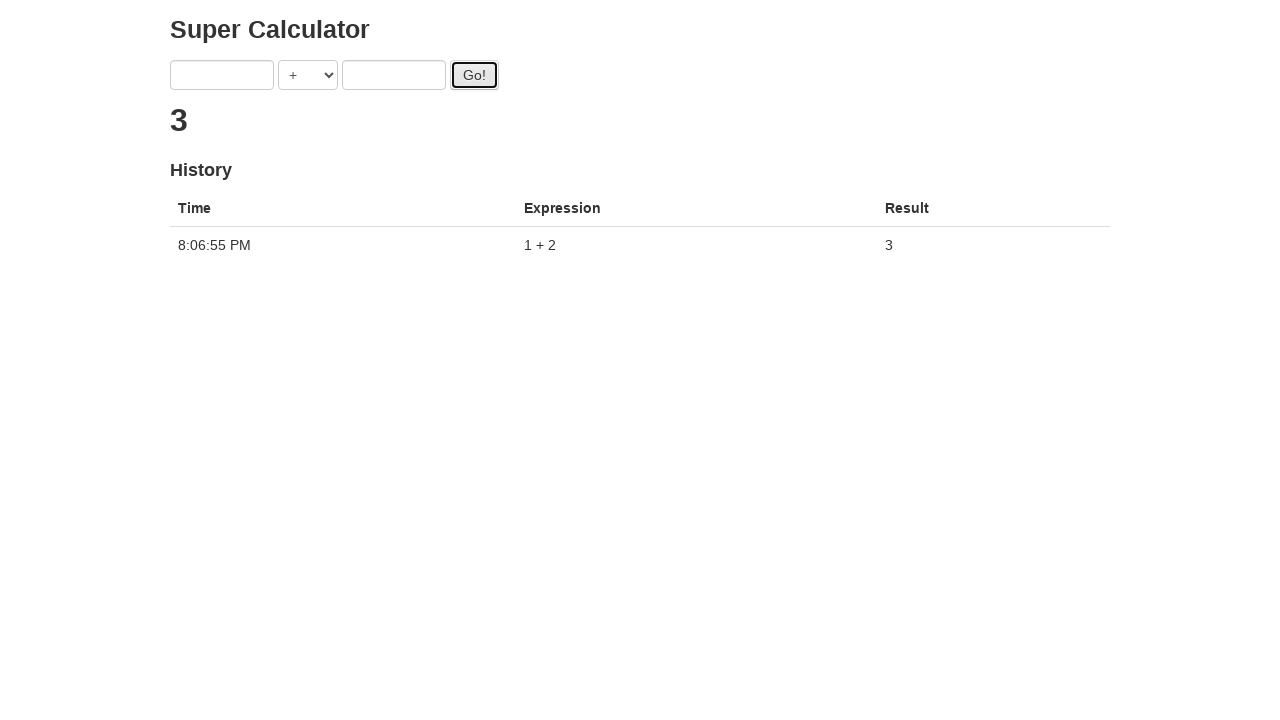